Tests that todo item and total count are visible when items are added

Starting URL: https://demo.playwright.dev/todomvc

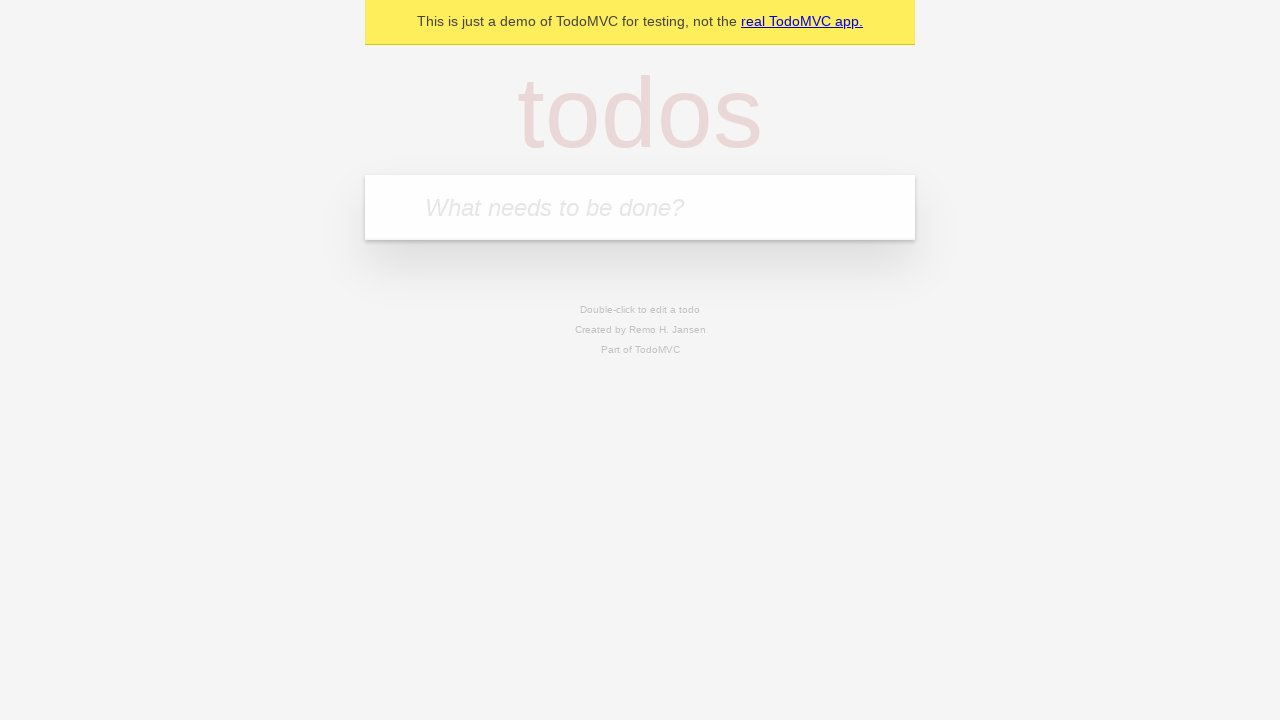

Located the new todo input field
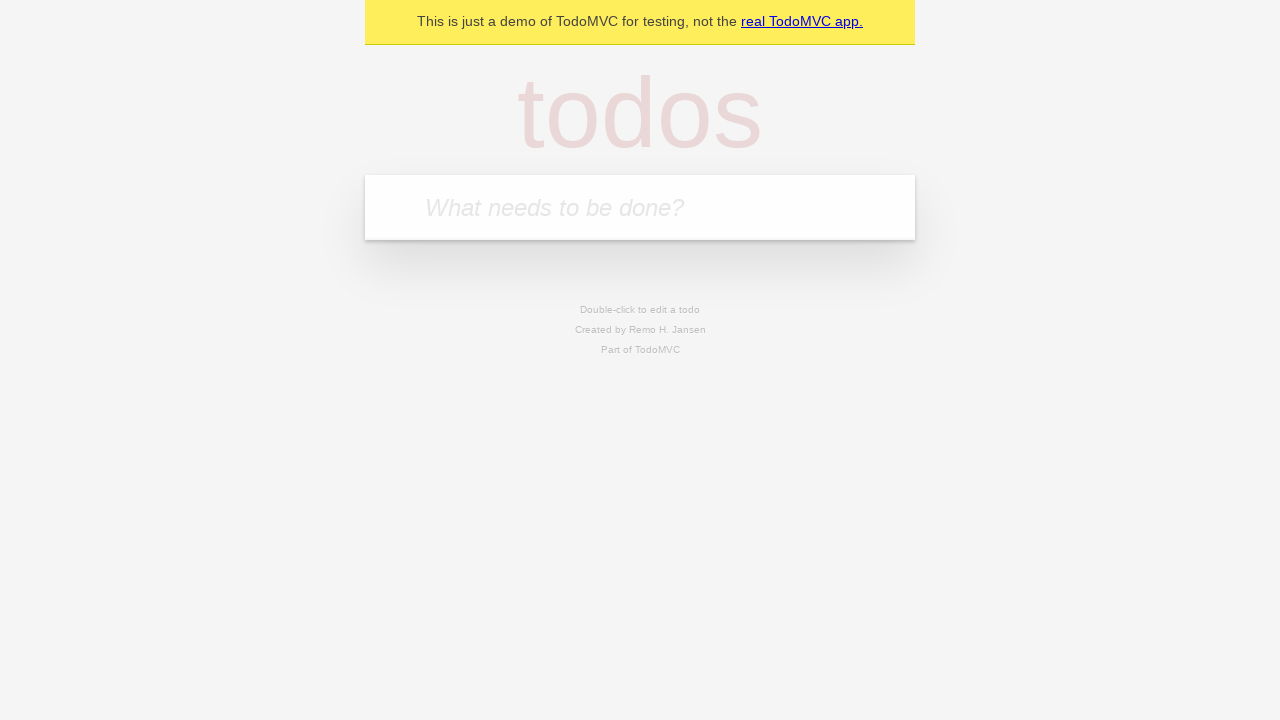

Filled todo input with 'buy some cheese' on internal:attr=[placeholder="What needs to be done?"i]
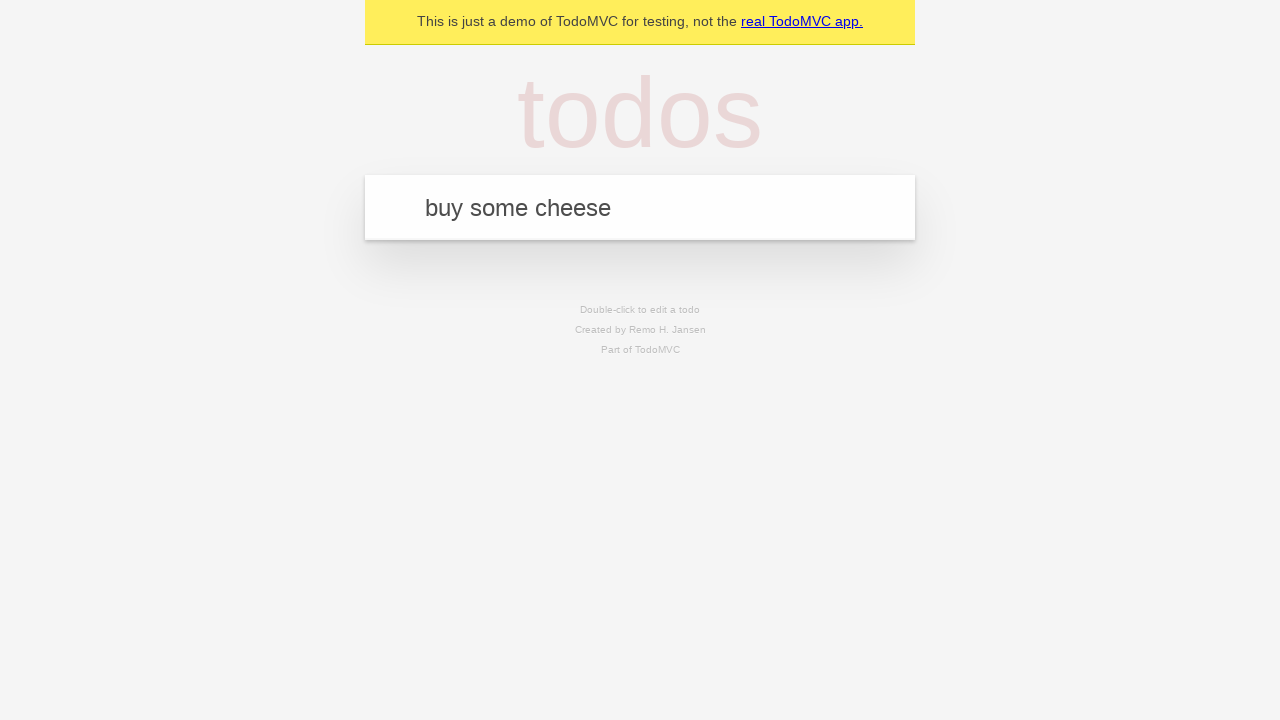

Pressed Enter to add the todo item on internal:attr=[placeholder="What needs to be done?"i]
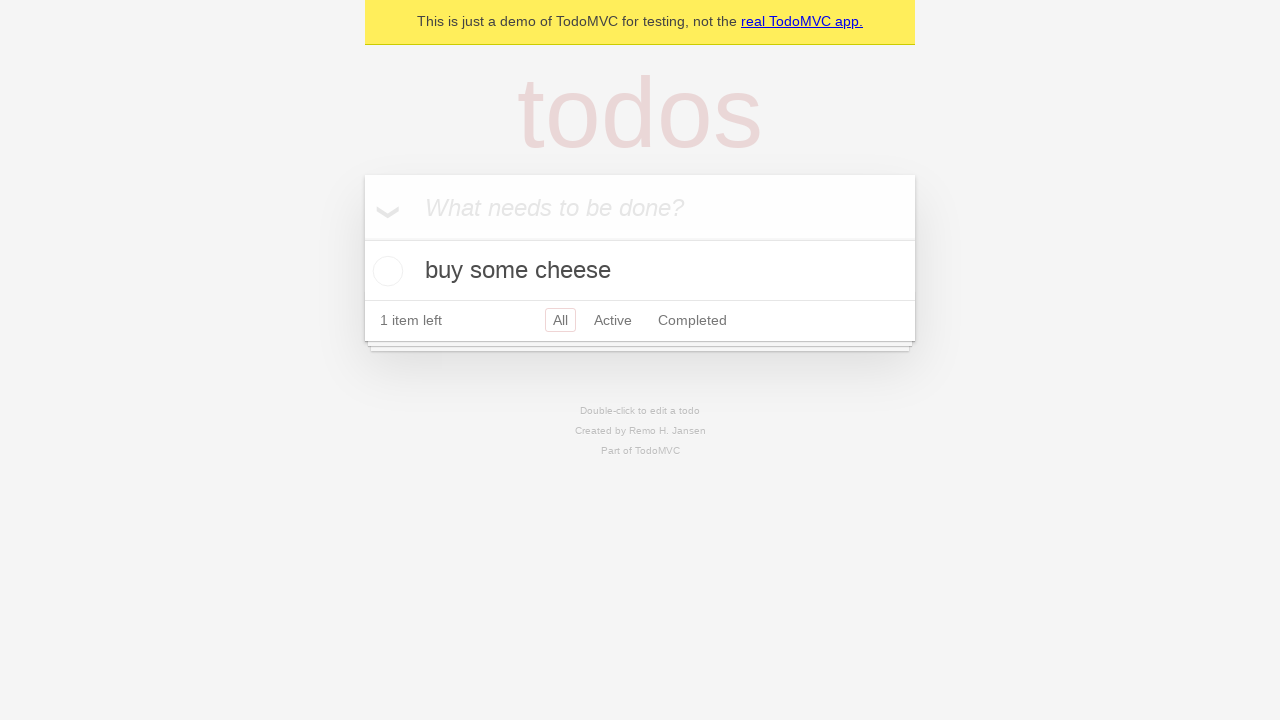

Todo title element appeared
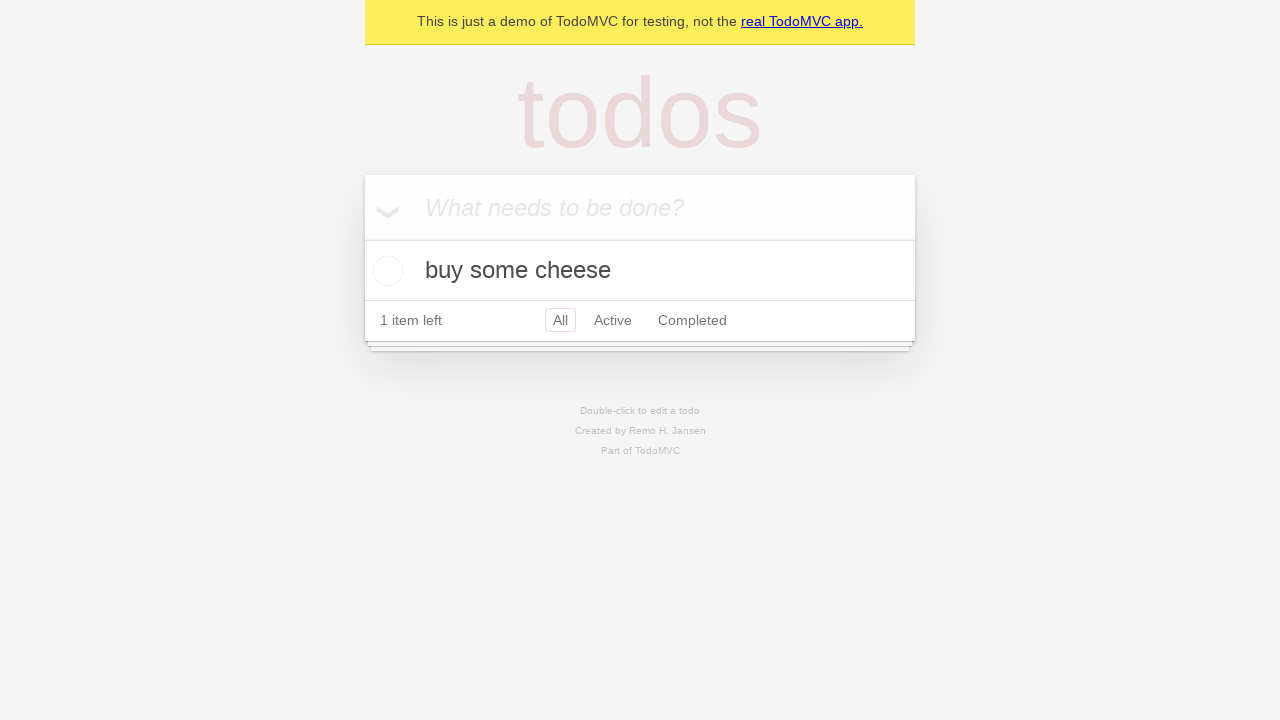

Todo count element appeared
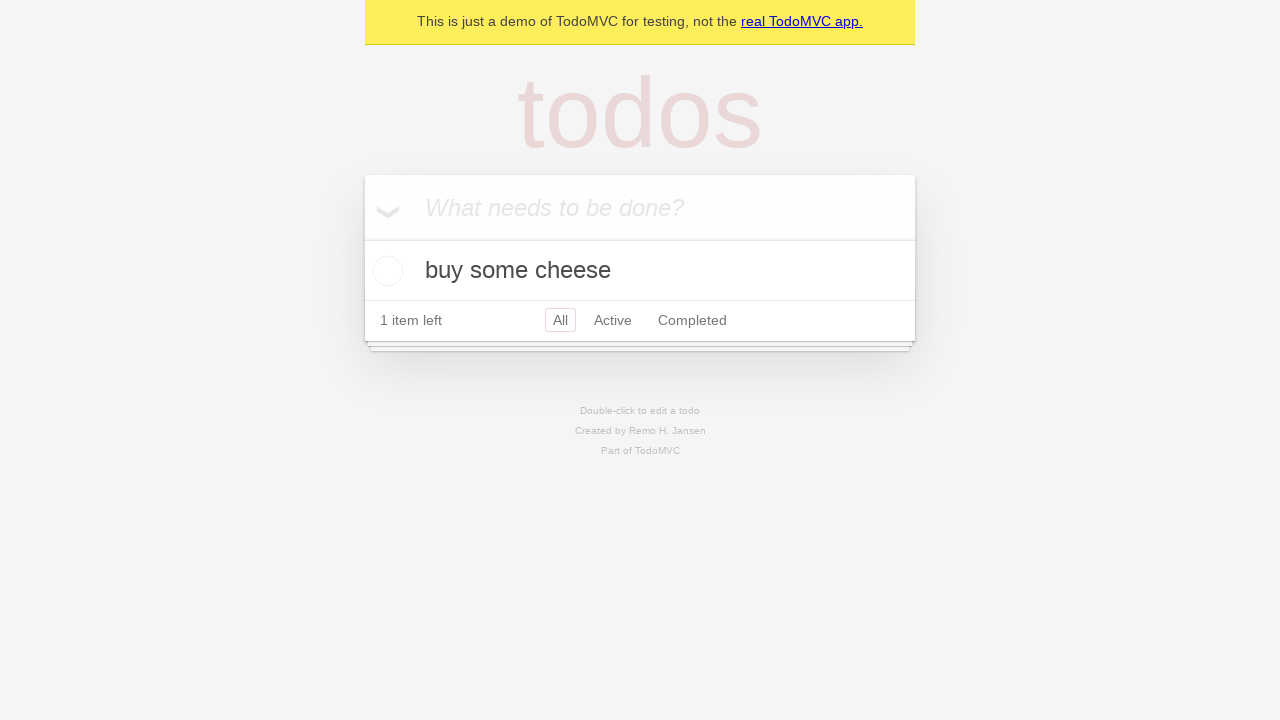

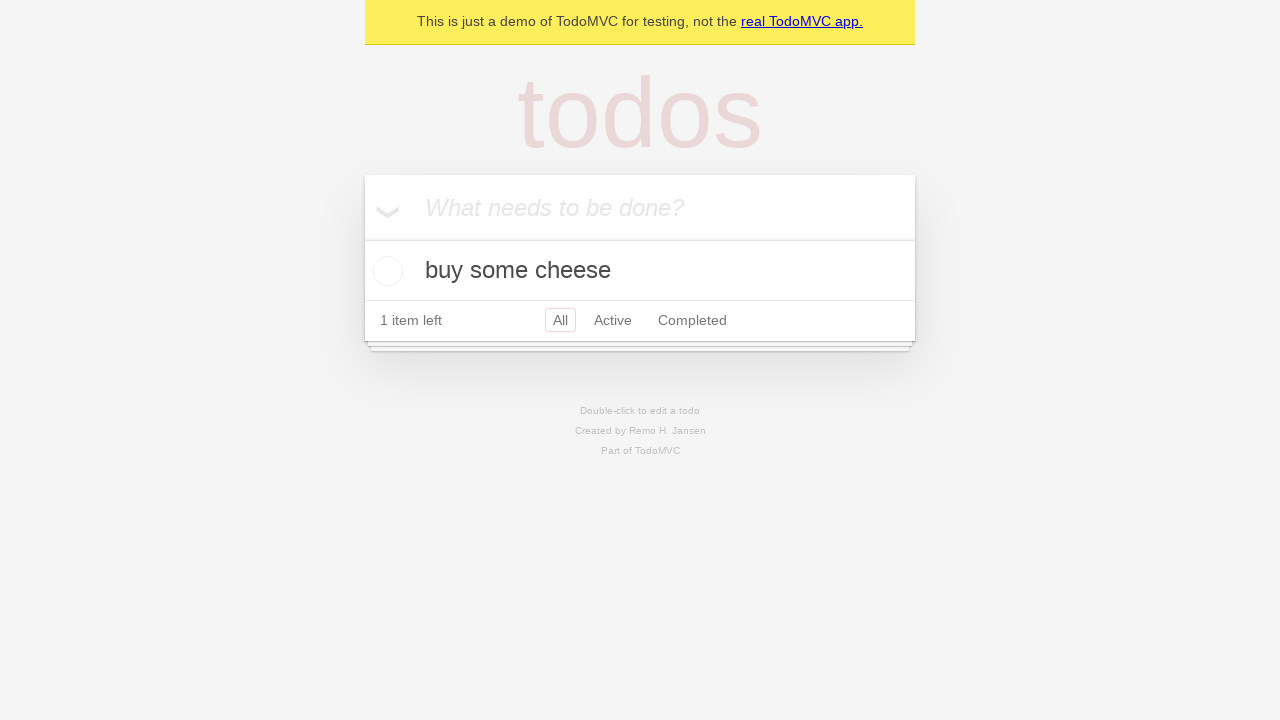